Tests a button click interaction by clicking a "Click Me" button and verifying it changes to "Thank you" text

Starting URL: https://wcaquino.me/cypress/componentes.html

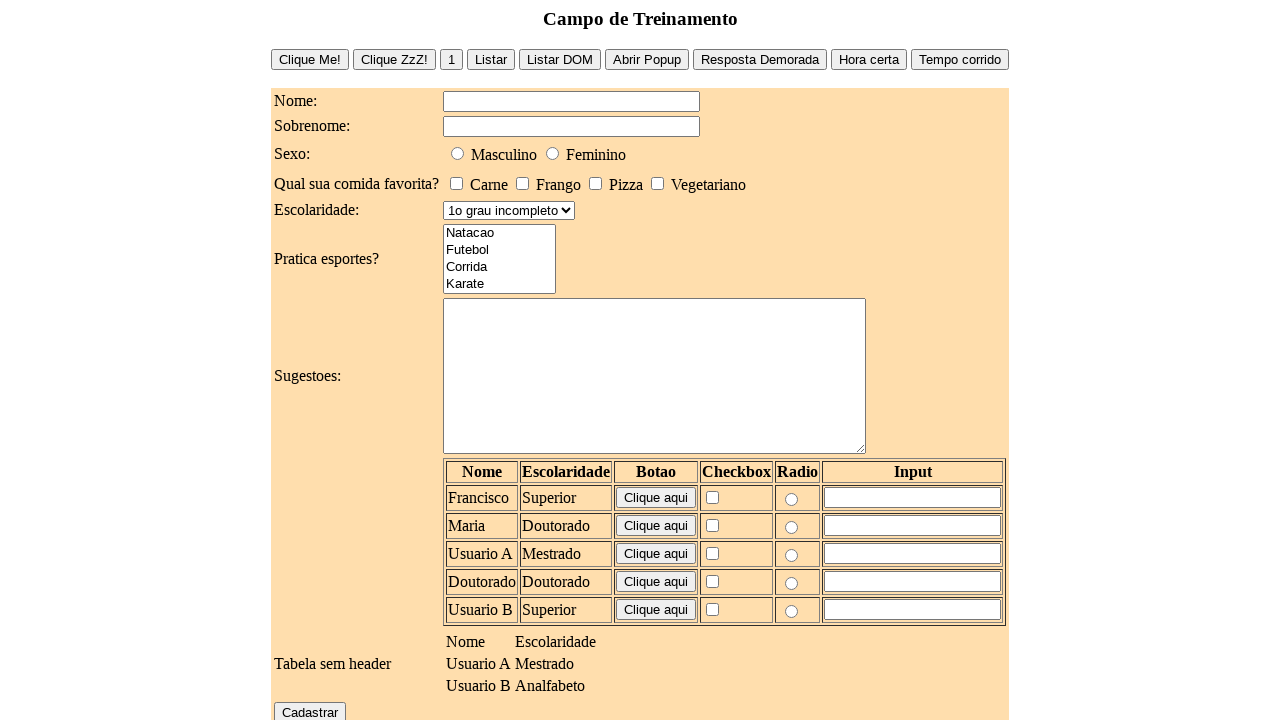

Located the 'Click Me' button element
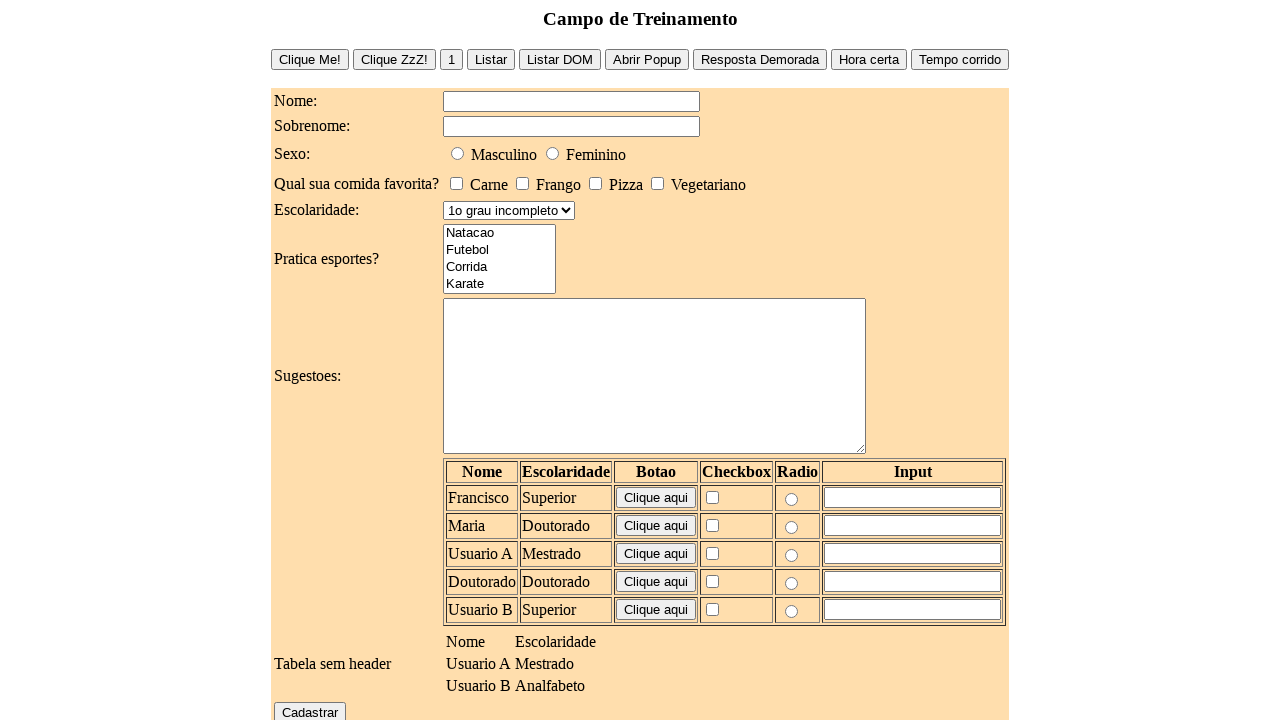

Verified button initial text is 'Clique Me!'
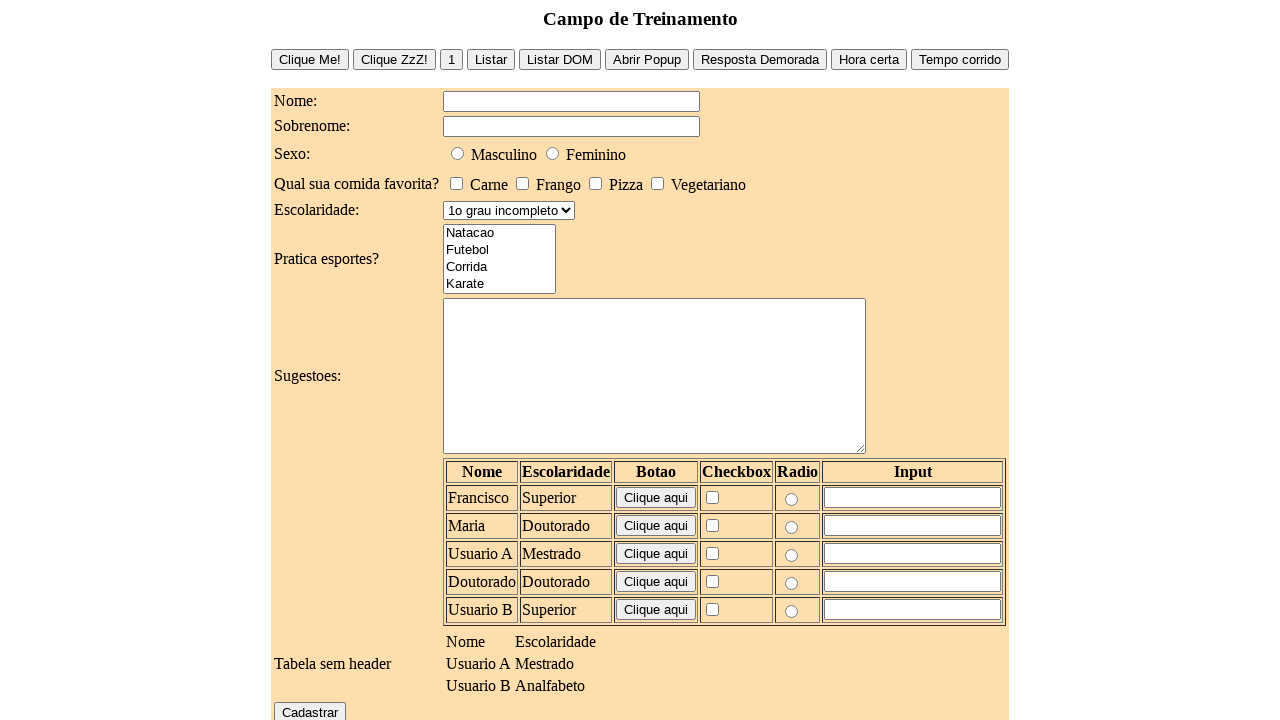

Clicked the 'Click Me' button at (310, 59) on #buttonSimple
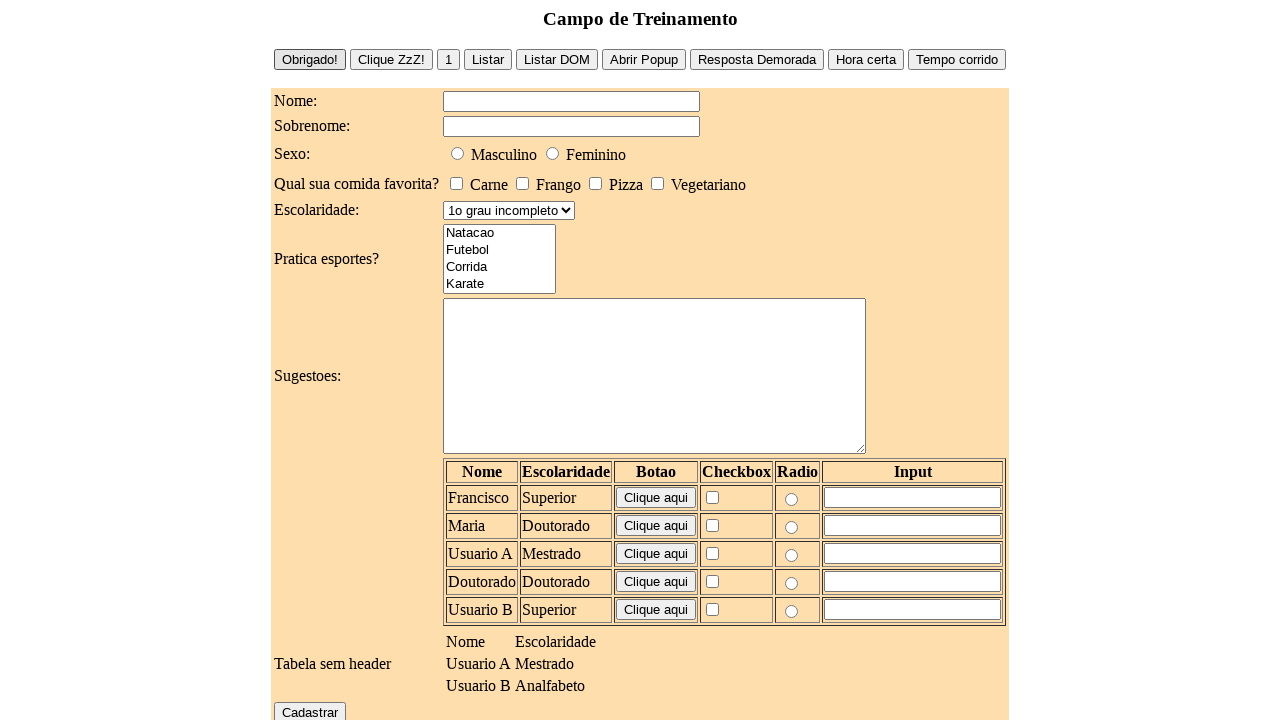

Verified button text changed to 'Obrigado!' after click
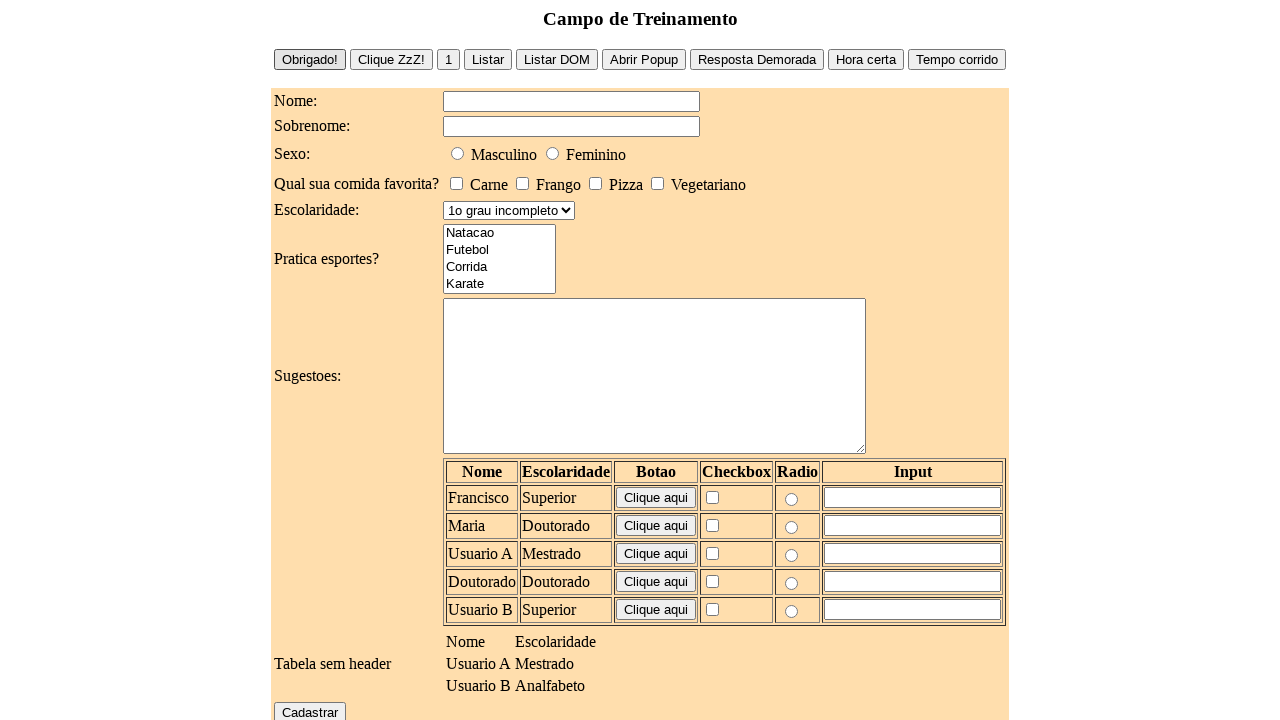

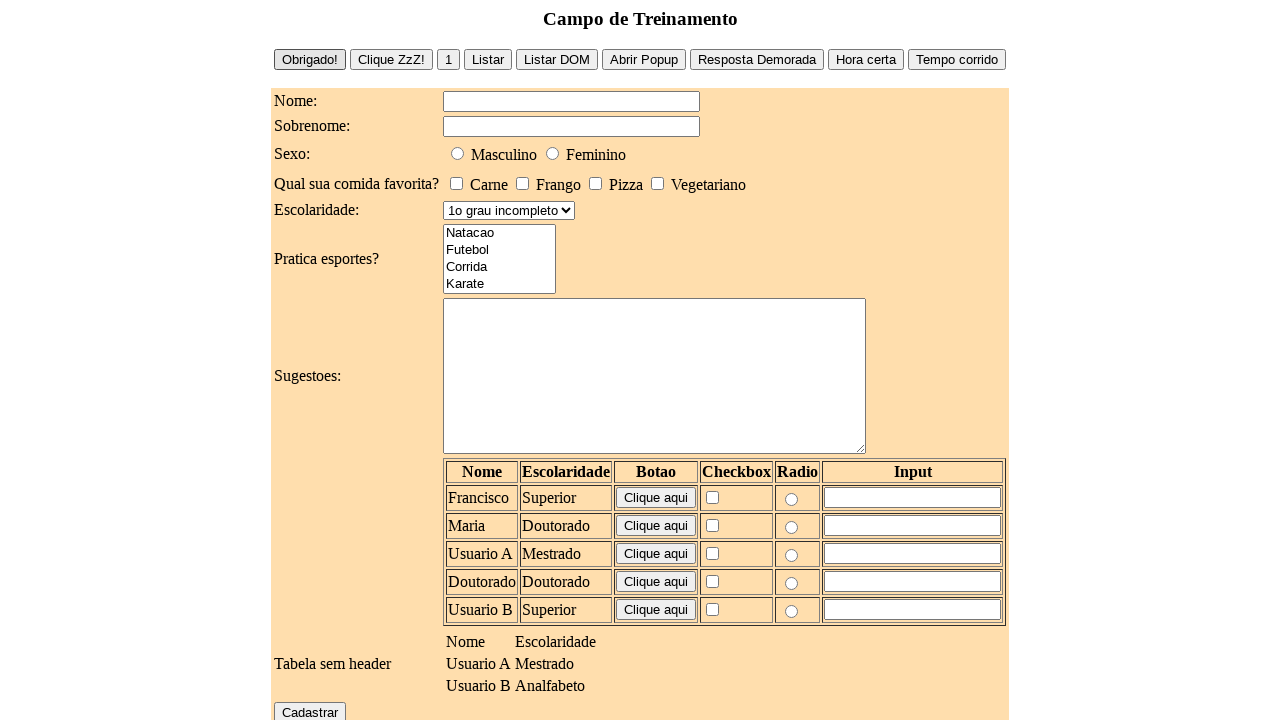